Verifies the current URL of the login page

Starting URL: https://opensource-demo.orangehrmlive.com/web/index.php/auth/login

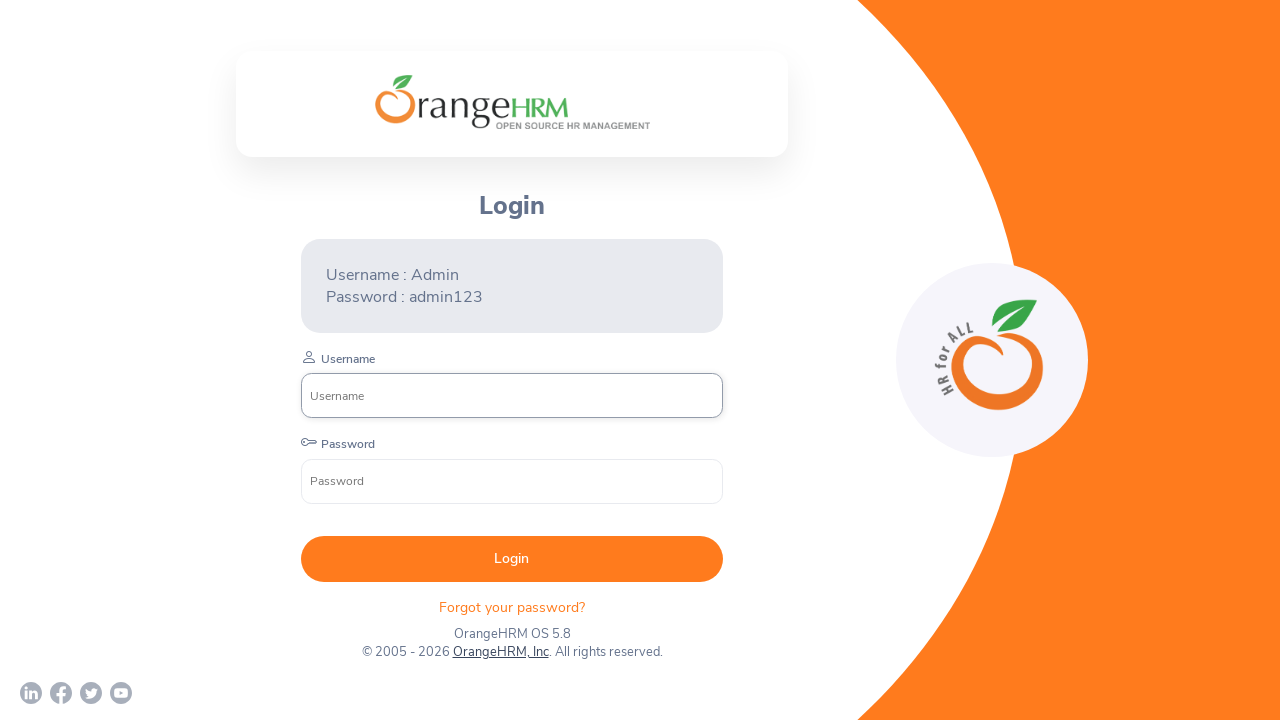

Waited for page to load with domcontentloaded state
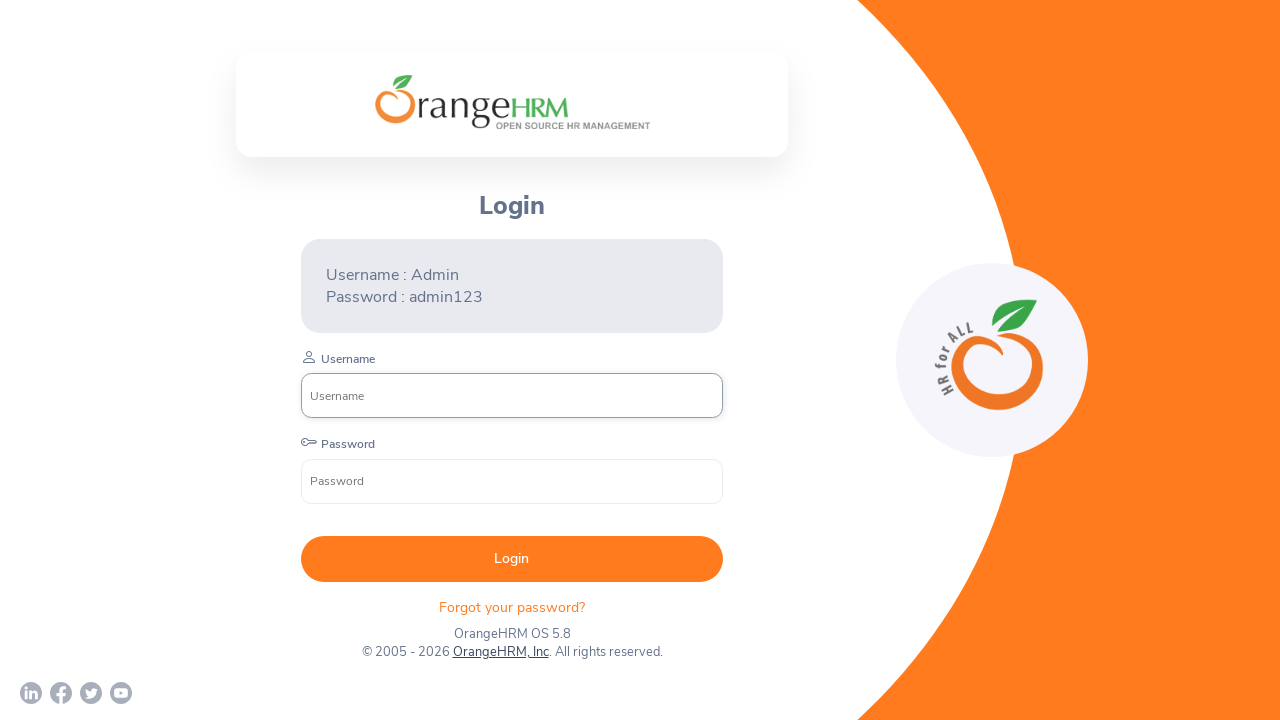

Verified that current URL contains 'auth' path
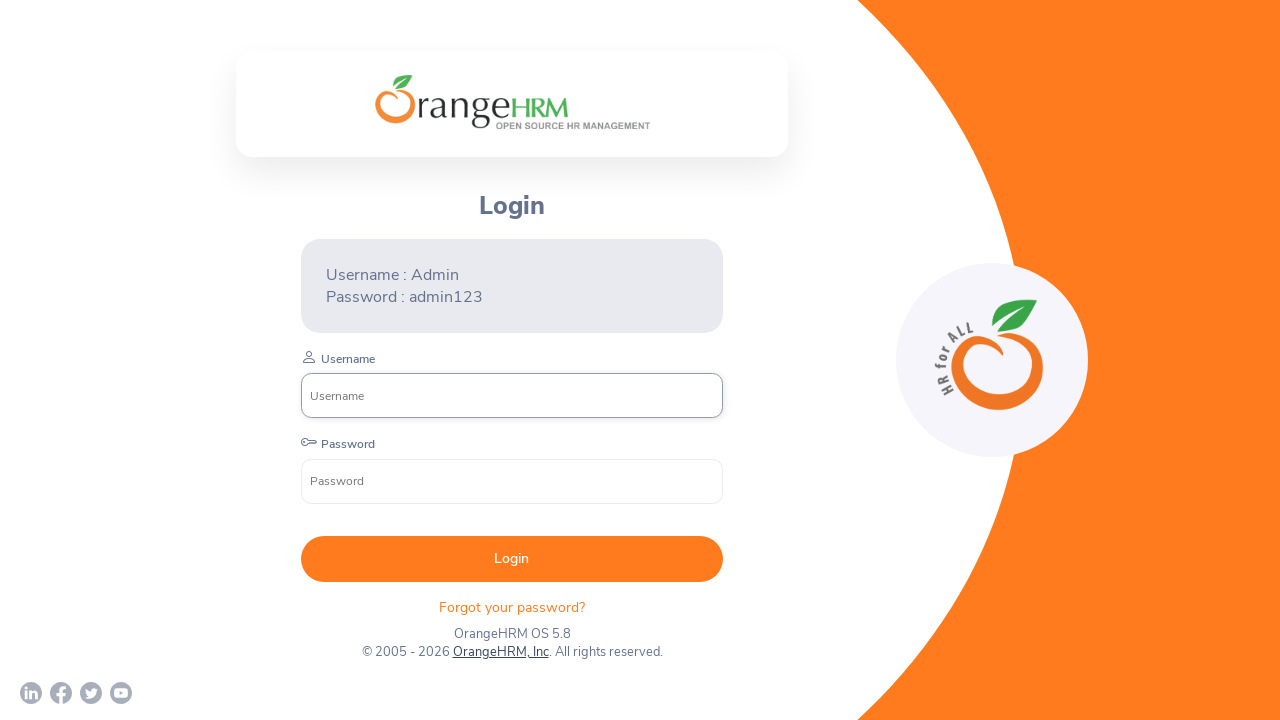

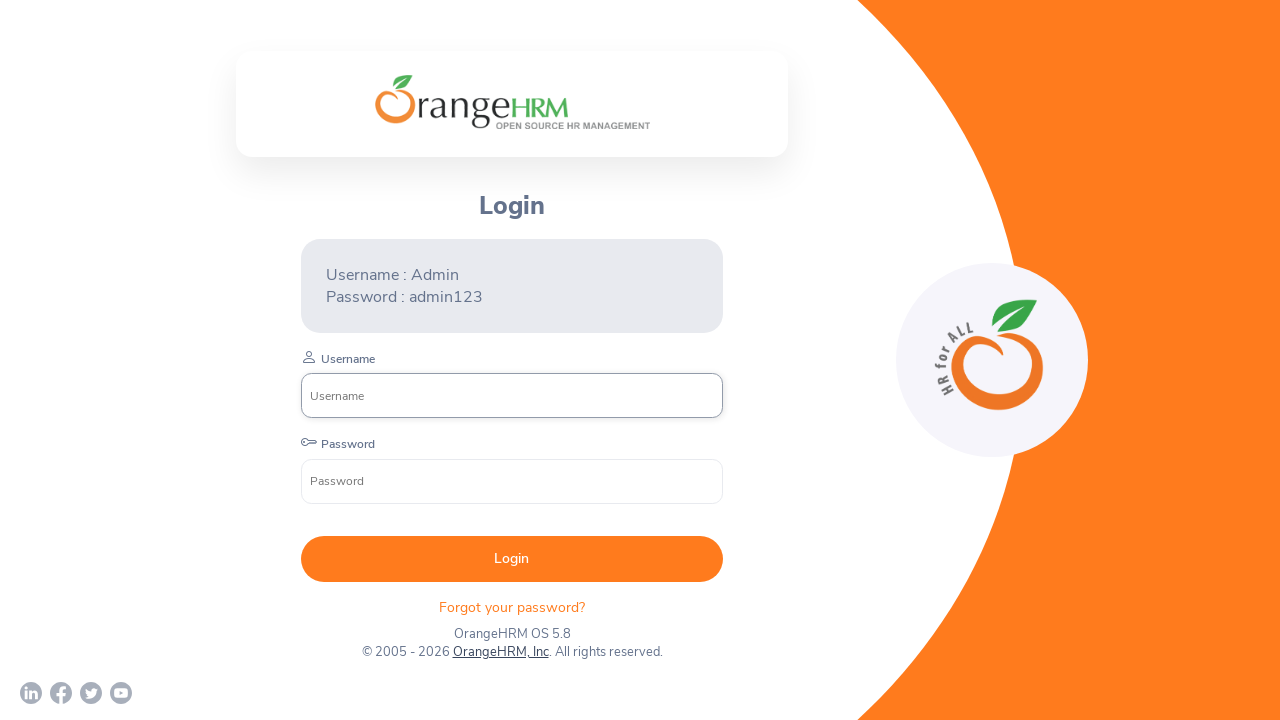